Tests various checkbox interactions on a demo page including basic checkboxes, Ajax checkboxes, language selection, tri-state checkbox, toggle switch, and multi-select dropdown with checkboxes

Starting URL: https://www.leafground.com/checkbox.xhtml

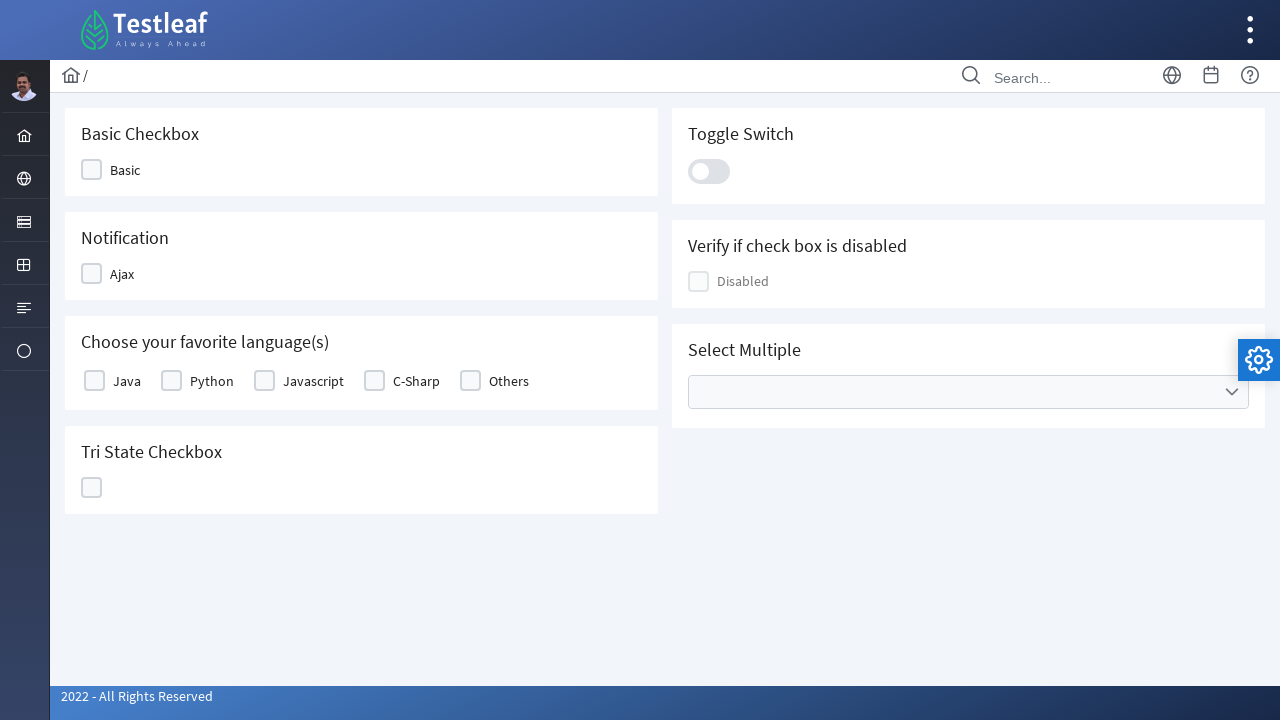

Clicked basic checkbox at (92, 170) on (//div[@class='ui-chkbox-box ui-widget ui-corner-all ui-state-default'])[1]
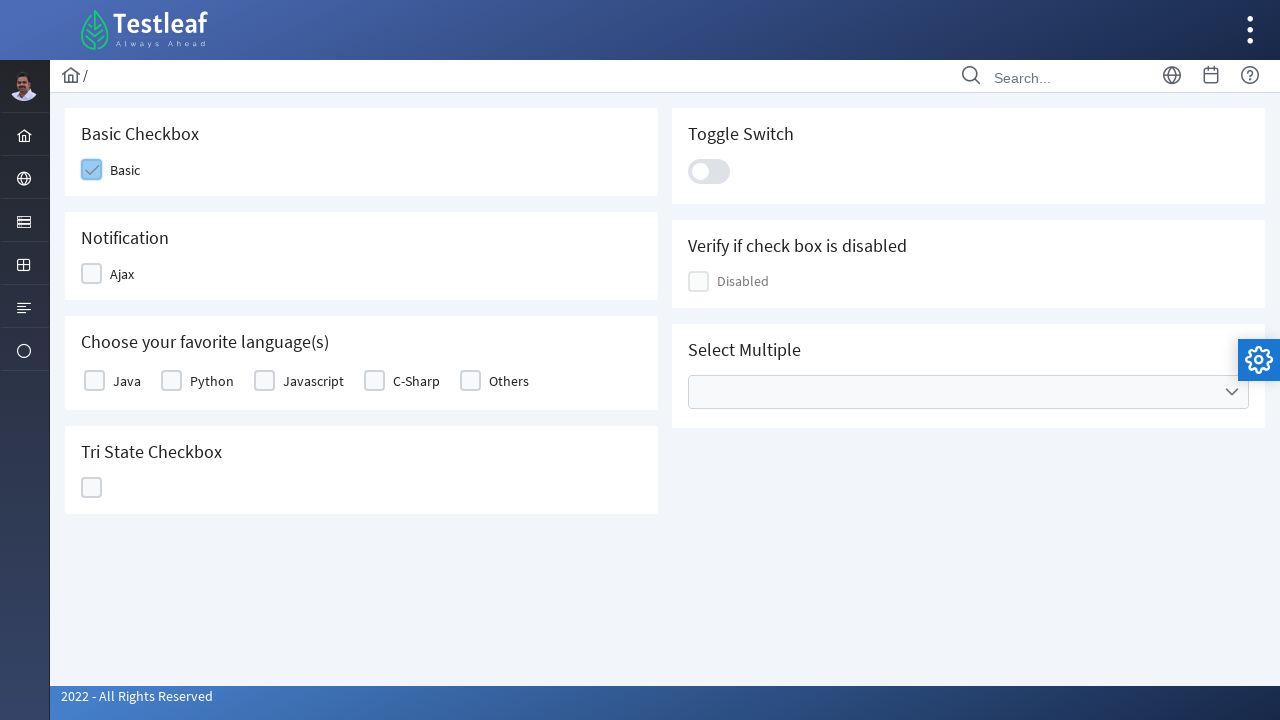

Clicked Ajax checkbox at (122, 274) on xpath=//div[@class='grid formgrid']//span[text()='Ajax']
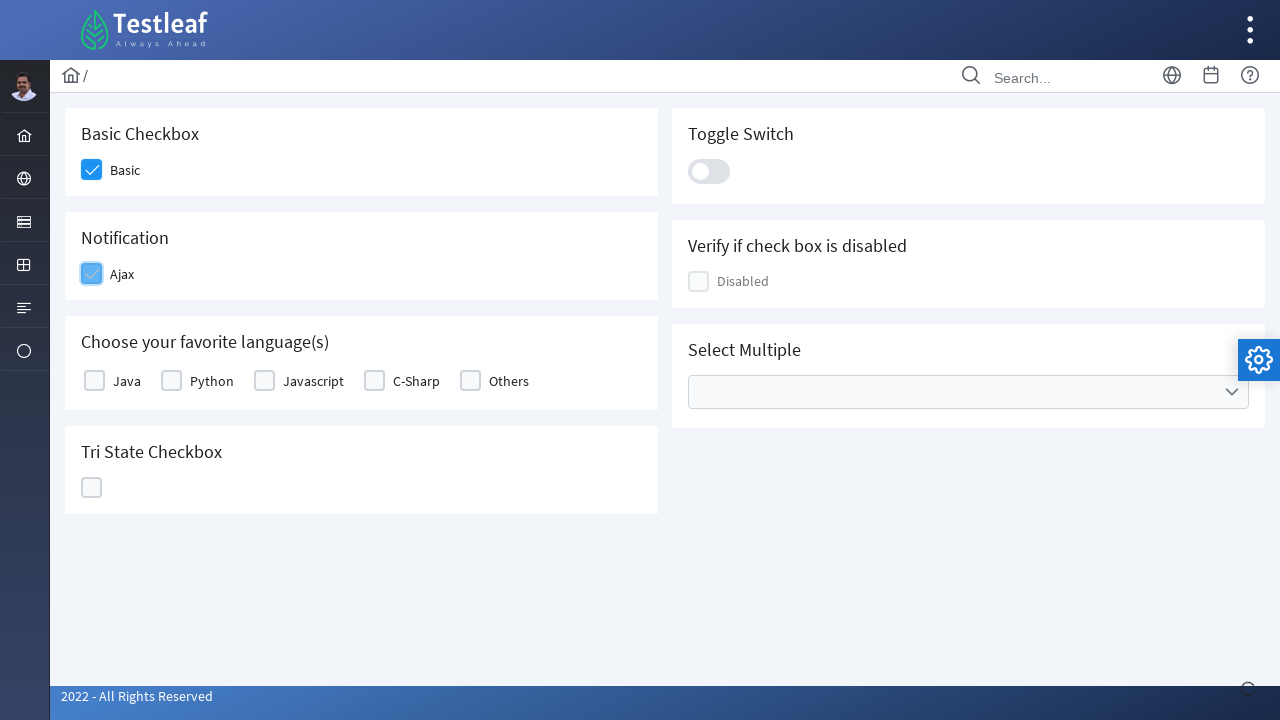

Clicked Java language checkbox at (127, 381) on xpath=//label[text()='Java']
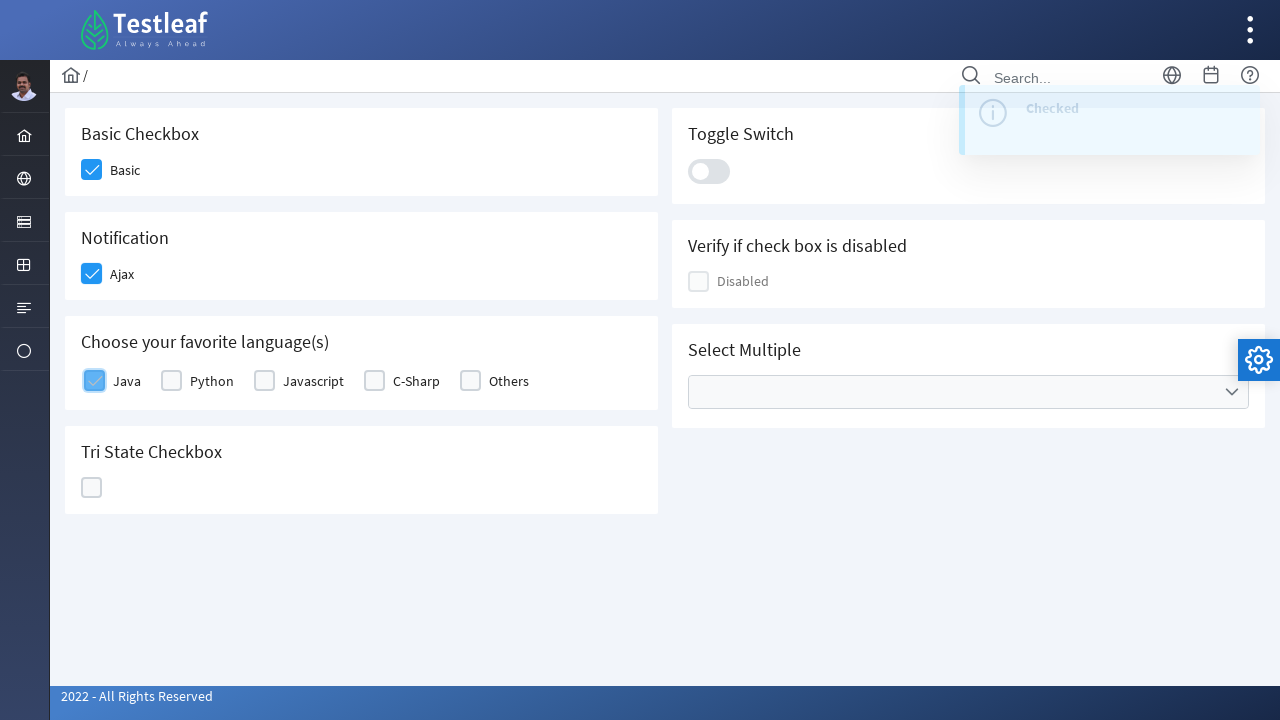

Clicked tri-state checkbox at (92, 488) on //div[@data-iconstates='["","ui-icon ui-icon-check","ui-icon ui-icon-closethick"
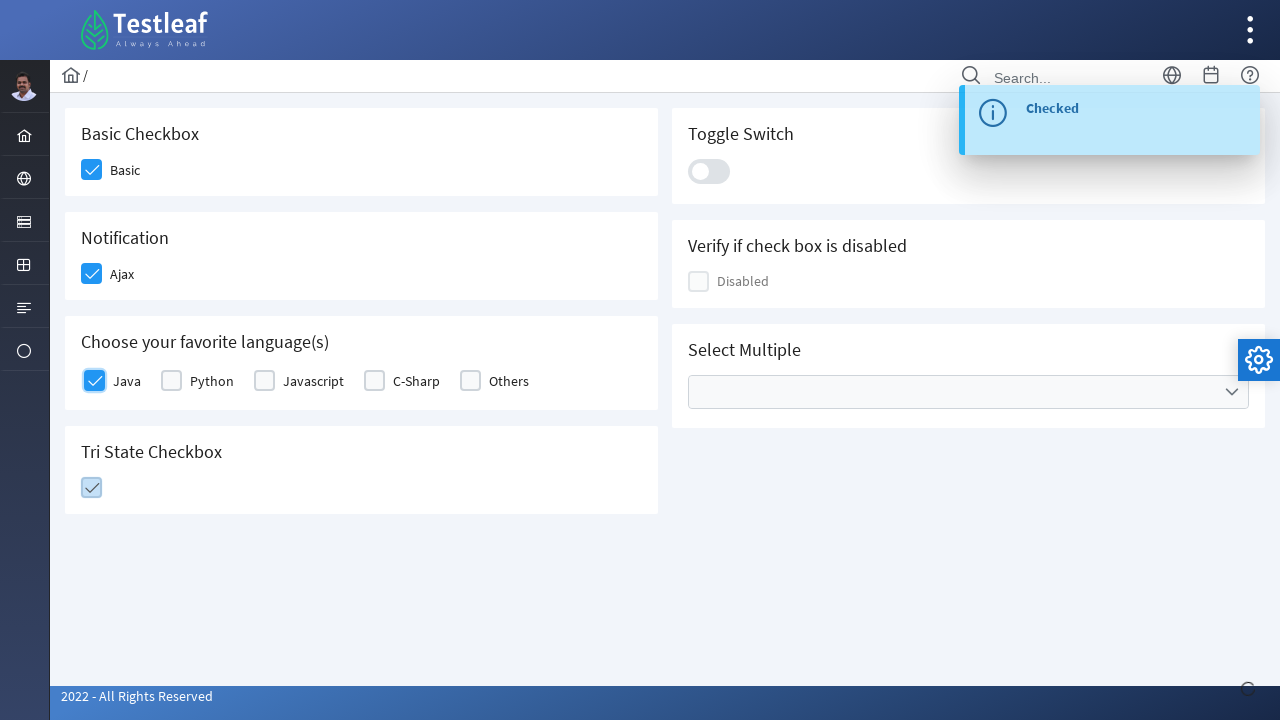

Clicked toggle switch at (709, 171) on .ui-toggleswitch-slider
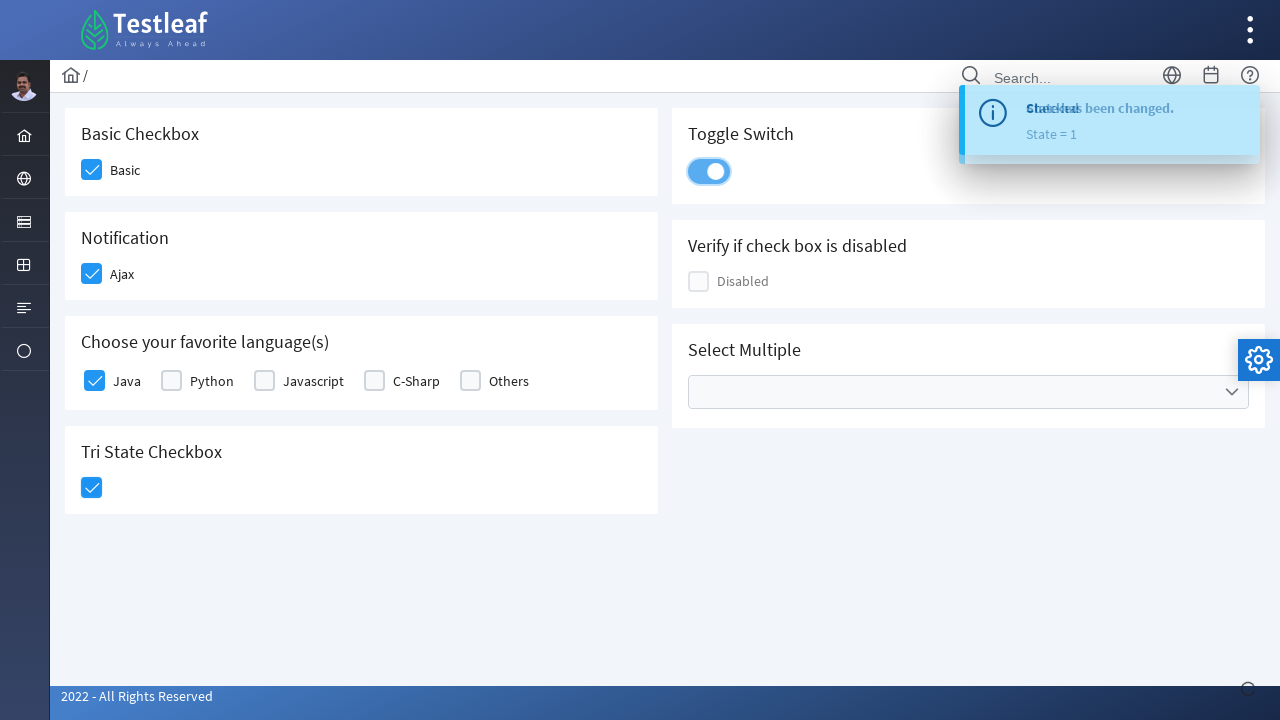

Verified disabled checkbox status: Disabled
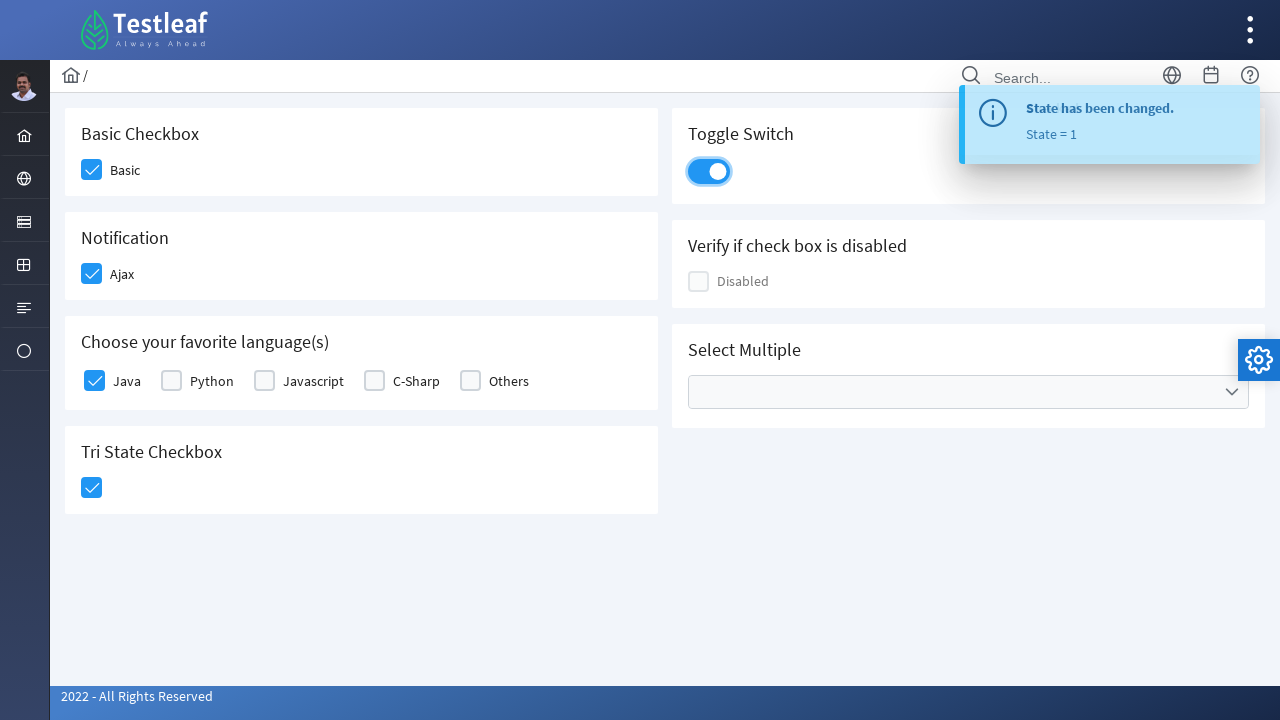

Opened cities multi-select dropdown at (968, 392) on xpath=//ul[@data-label='Cities']
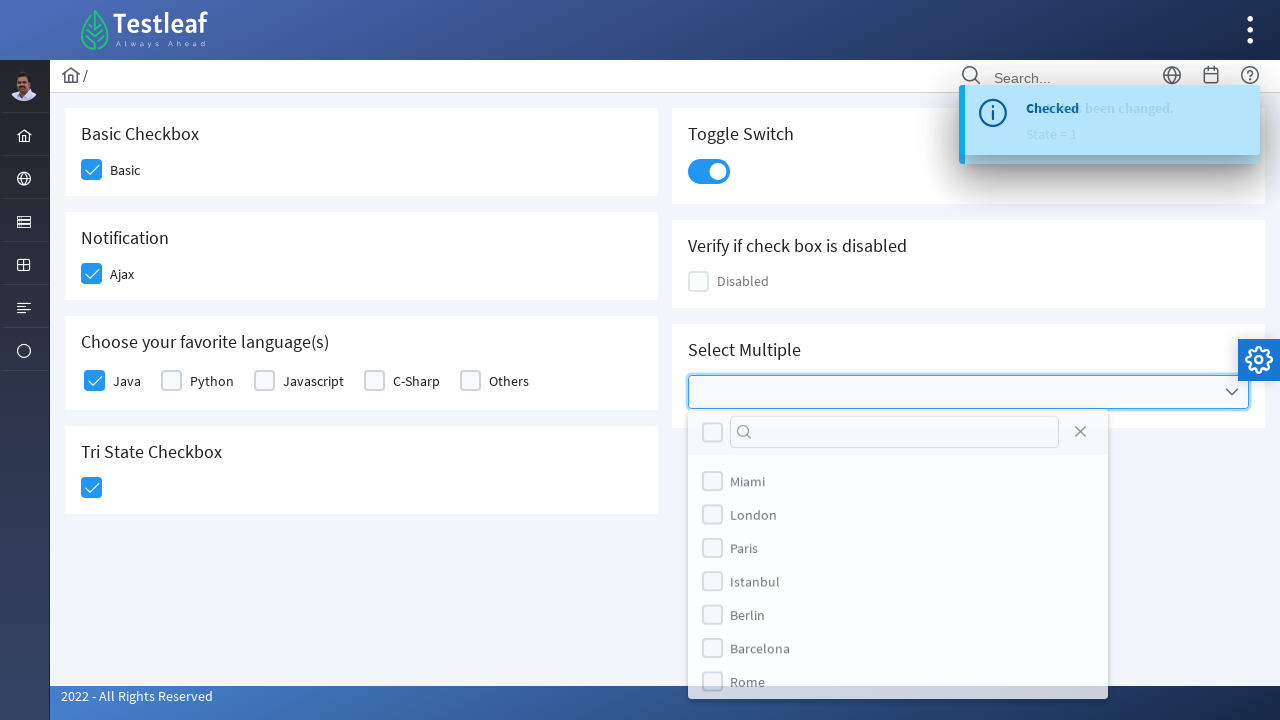

Selected Paris from dropdown at (712, 554) on xpath=//label[text()='Paris']/preceding-sibling::div
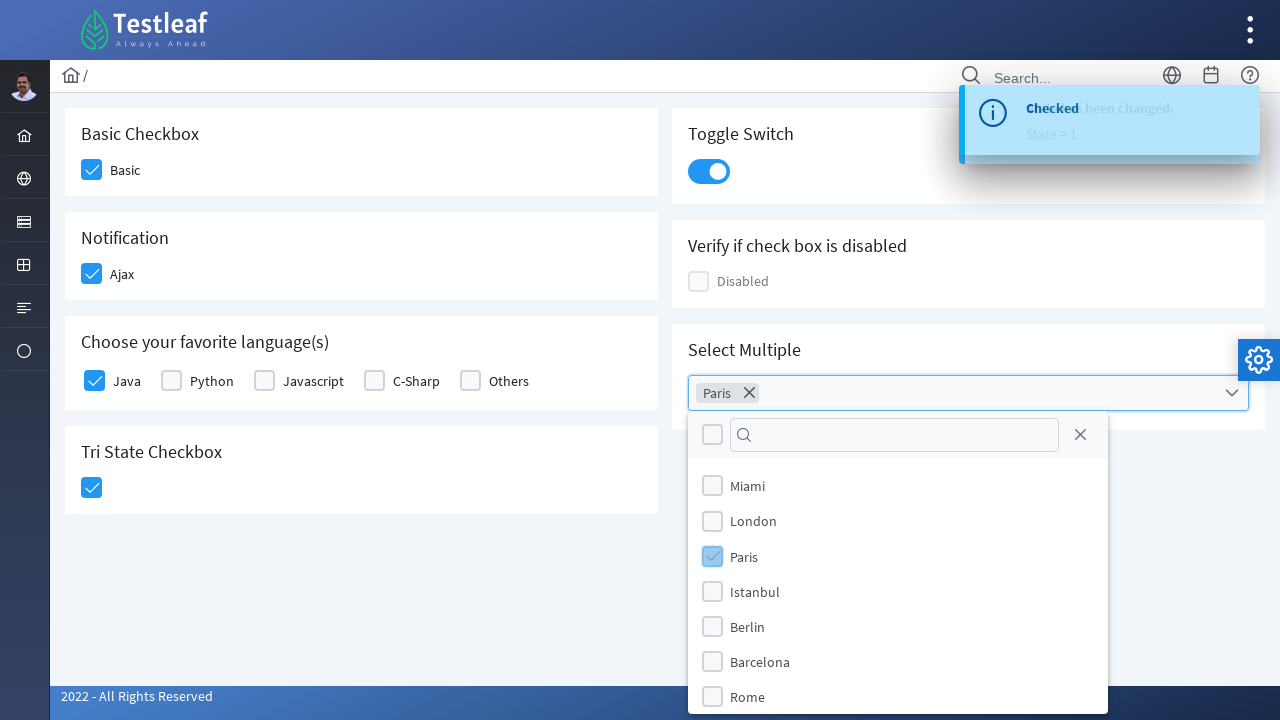

Selected Istanbul from dropdown at (712, 591) on xpath=//label[text()='Istanbul']/preceding-sibling::div
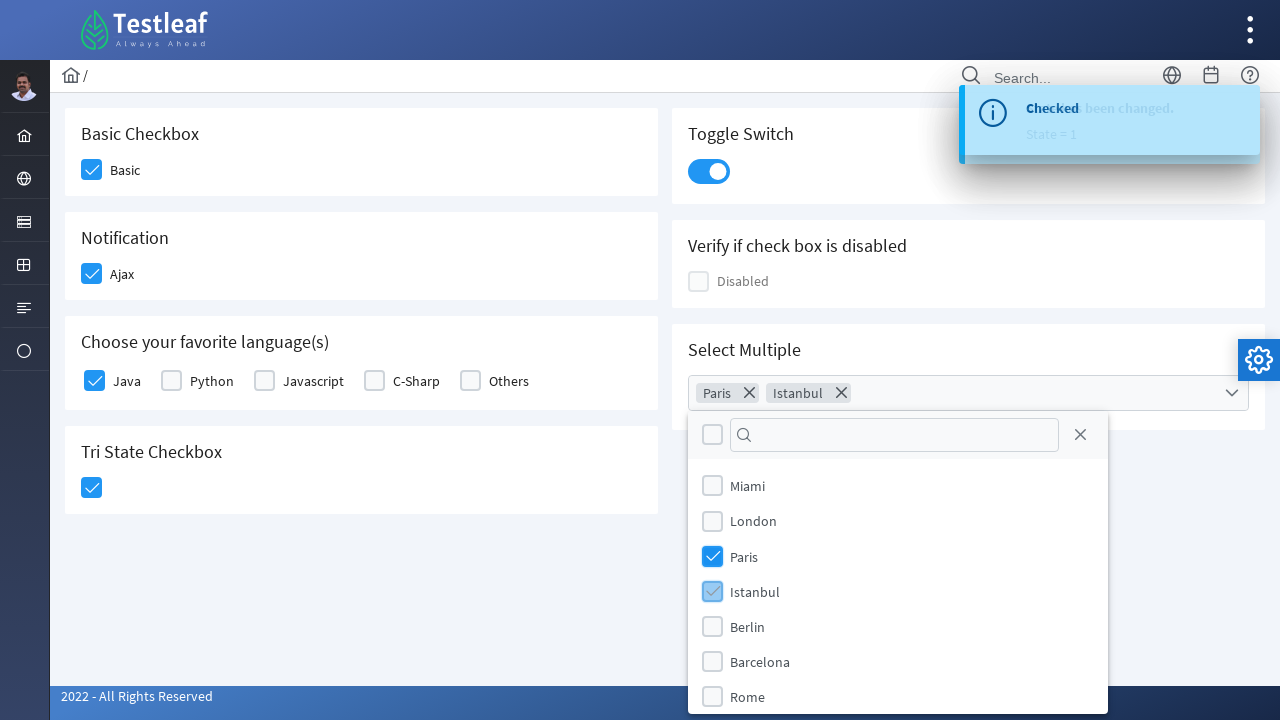

Selected Rome from dropdown at (712, 697) on xpath=//label[text()='Rome']/preceding-sibling::div
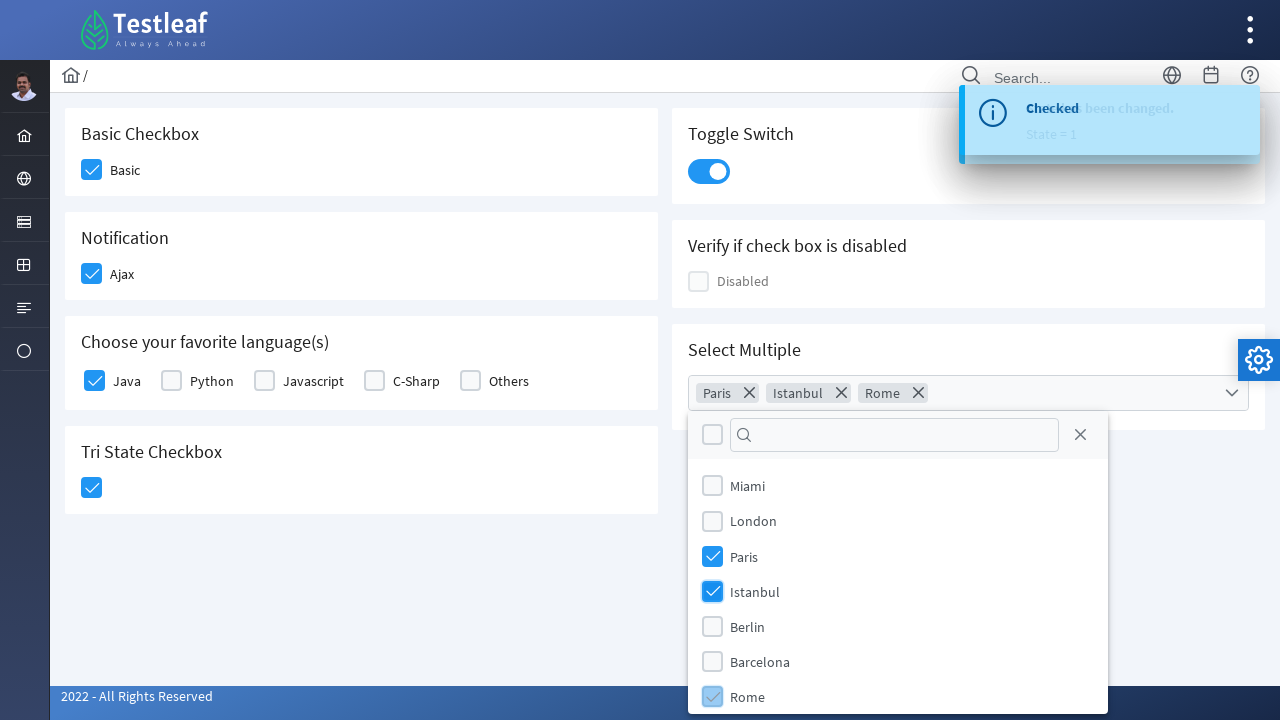

Selected Brasilia from dropdown at (712, 653) on xpath=//label[text()='Brasilia']/preceding-sibling::div
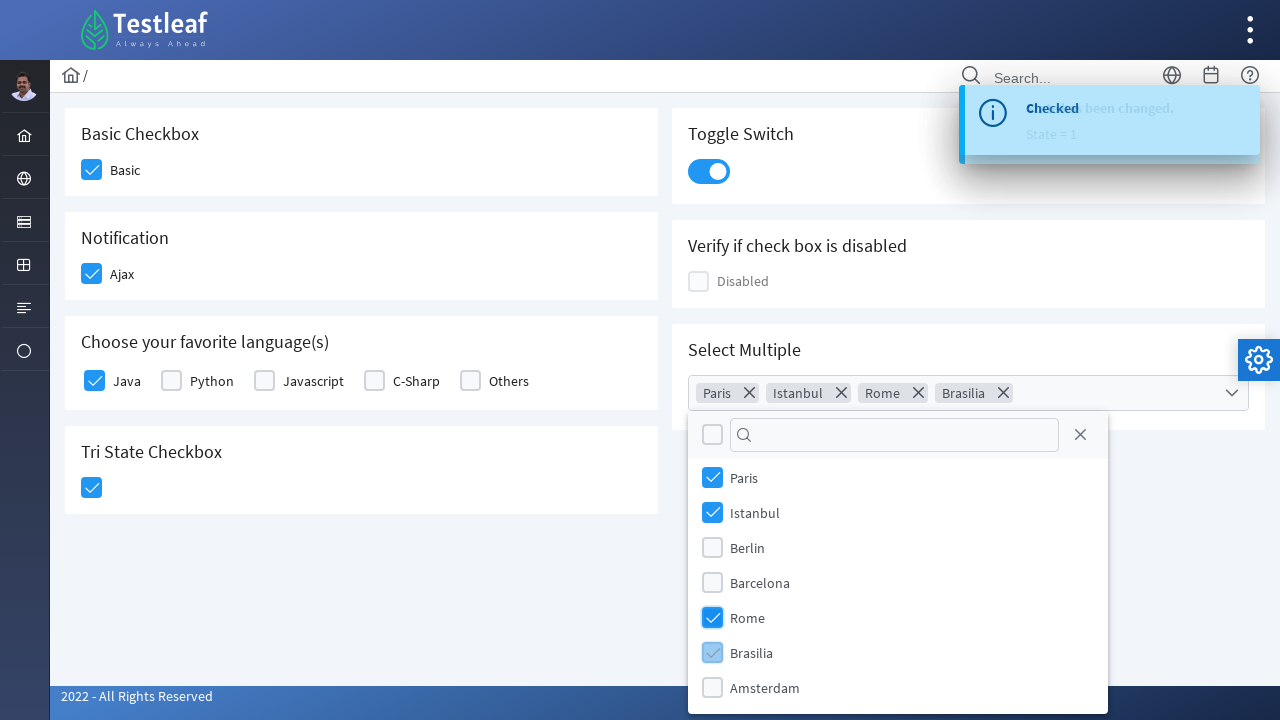

Closed the multi-select dropdown at (1080, 435) on xpath=//a[@aria-label='Close']
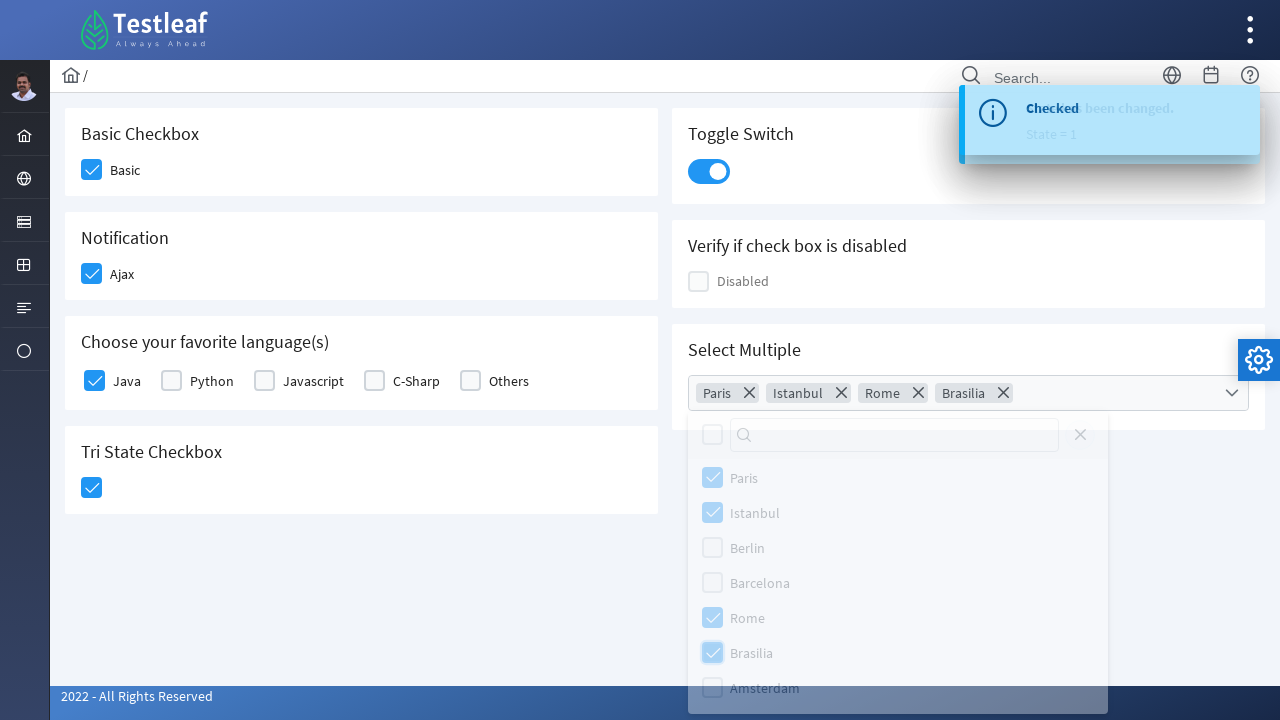

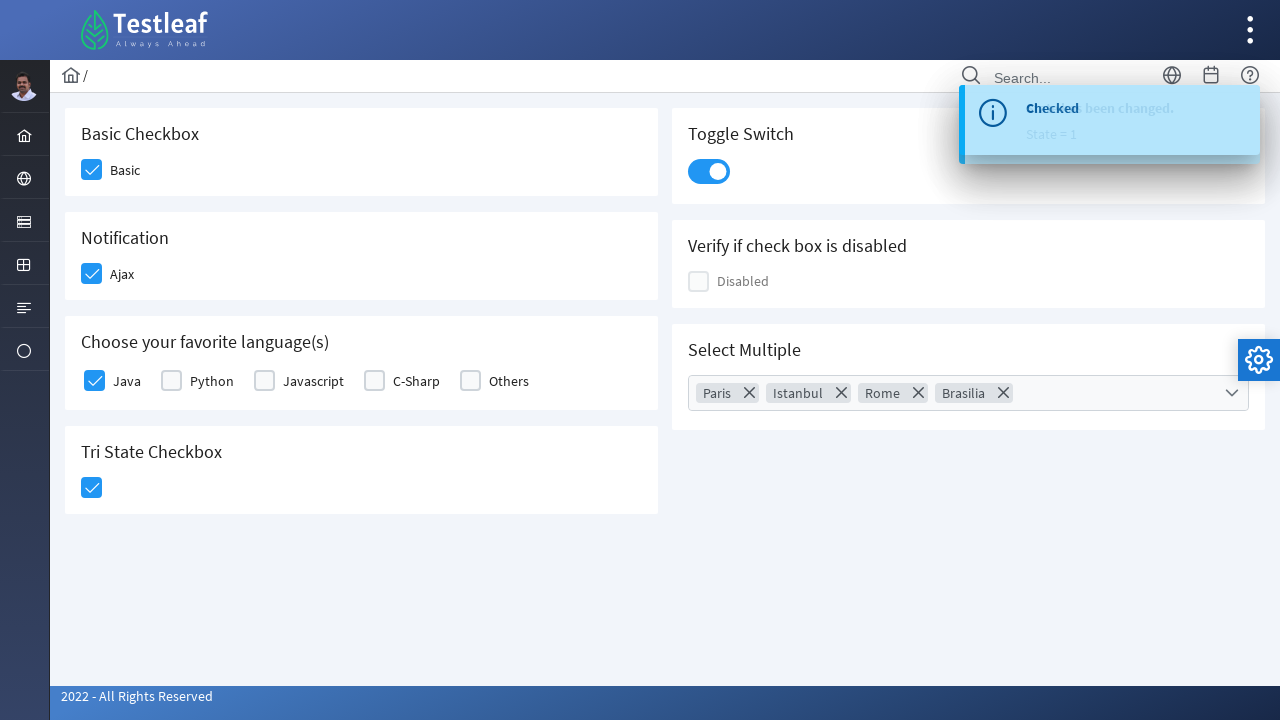